Tests date picker functionality by selecting a specific date (January 1, 1995) using dropdowns and calendar navigation

Starting URL: https://demoqa.com/date-picker

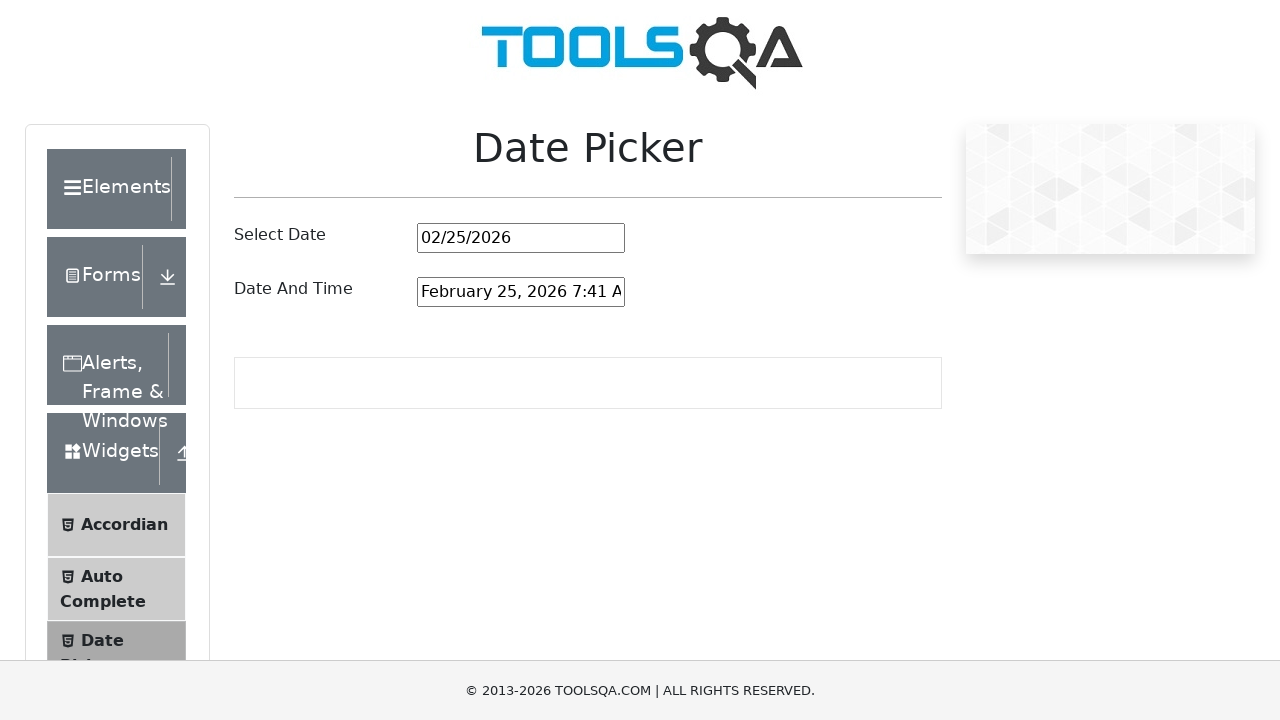

Clicked on date picker input to open calendar at (521, 238) on #datePickerMonthYearInput
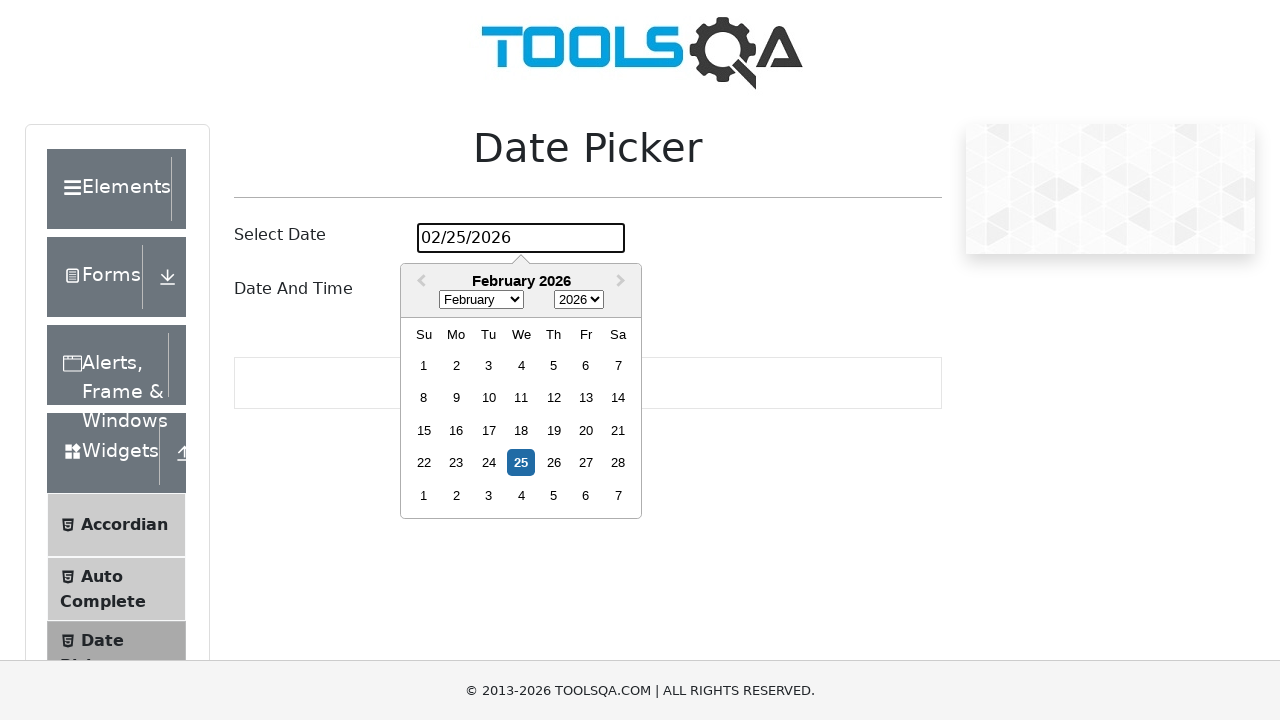

Selected January from month dropdown on .react-datepicker__month-select
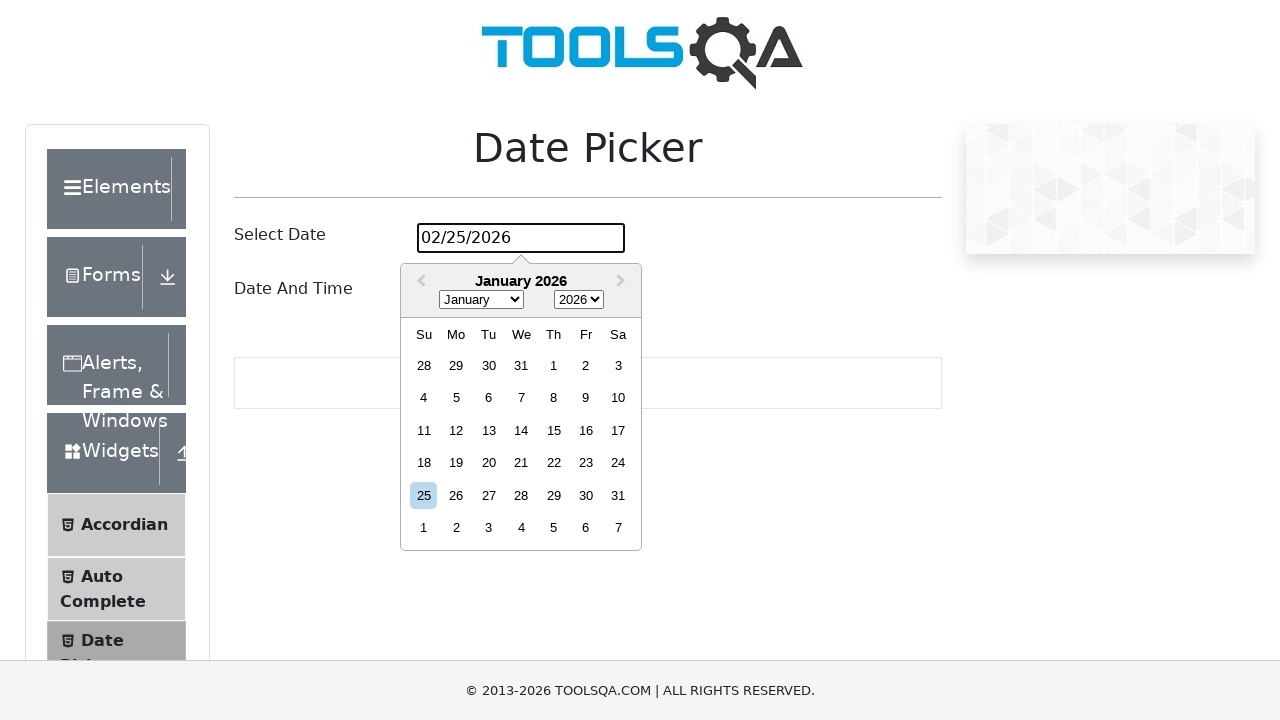

Selected 1995 from year dropdown on .react-datepicker__year-select
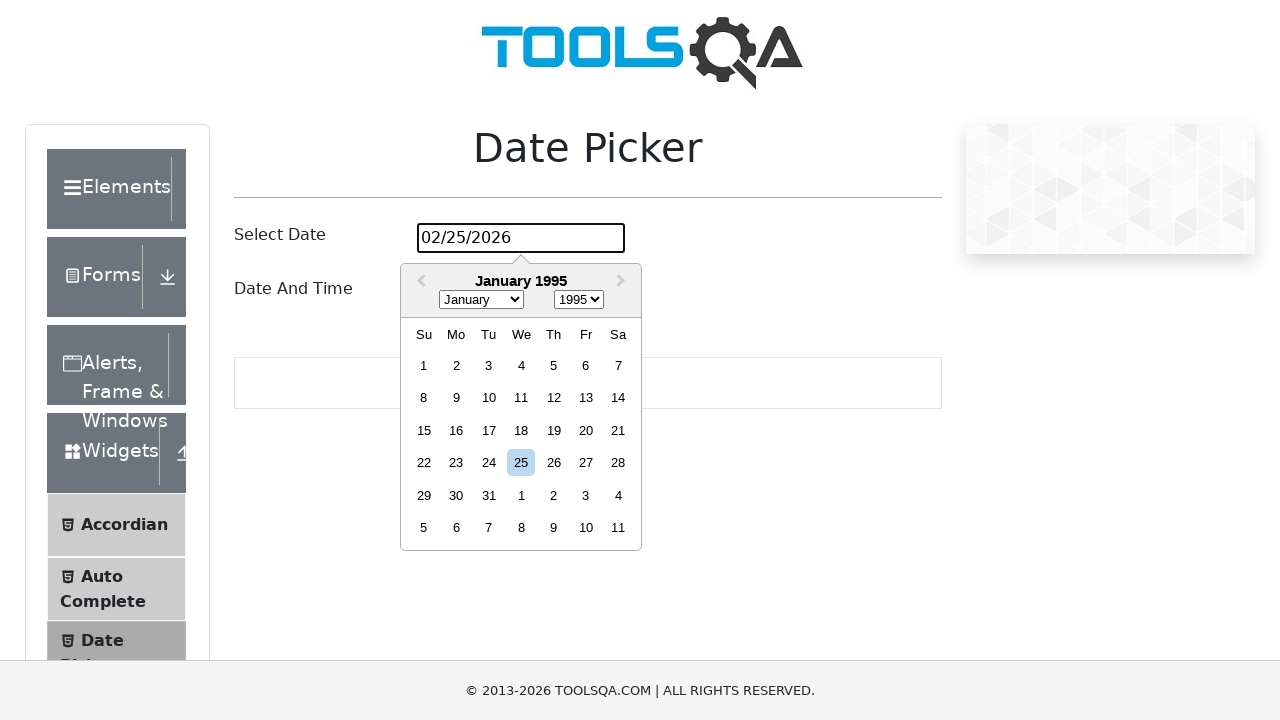

Clicked on day 1 in the calendar to select January 1, 1995 at (424, 365) on div.react-datepicker__day >> nth=0
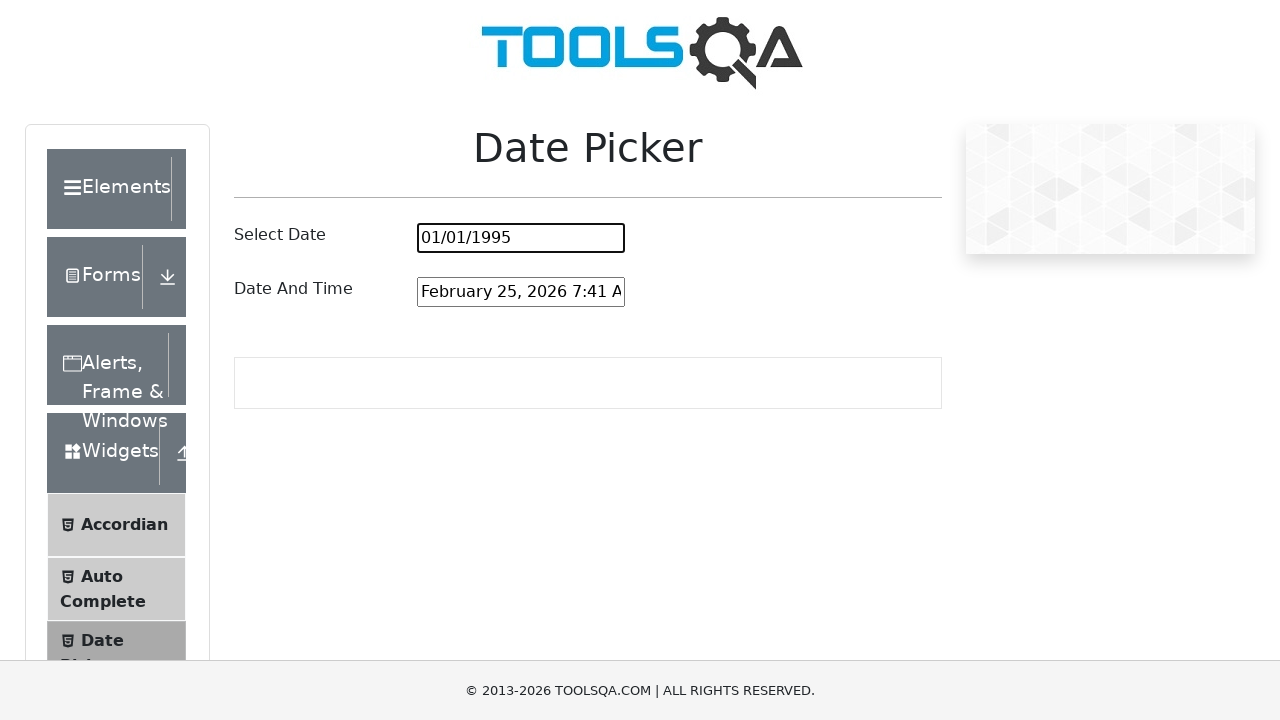

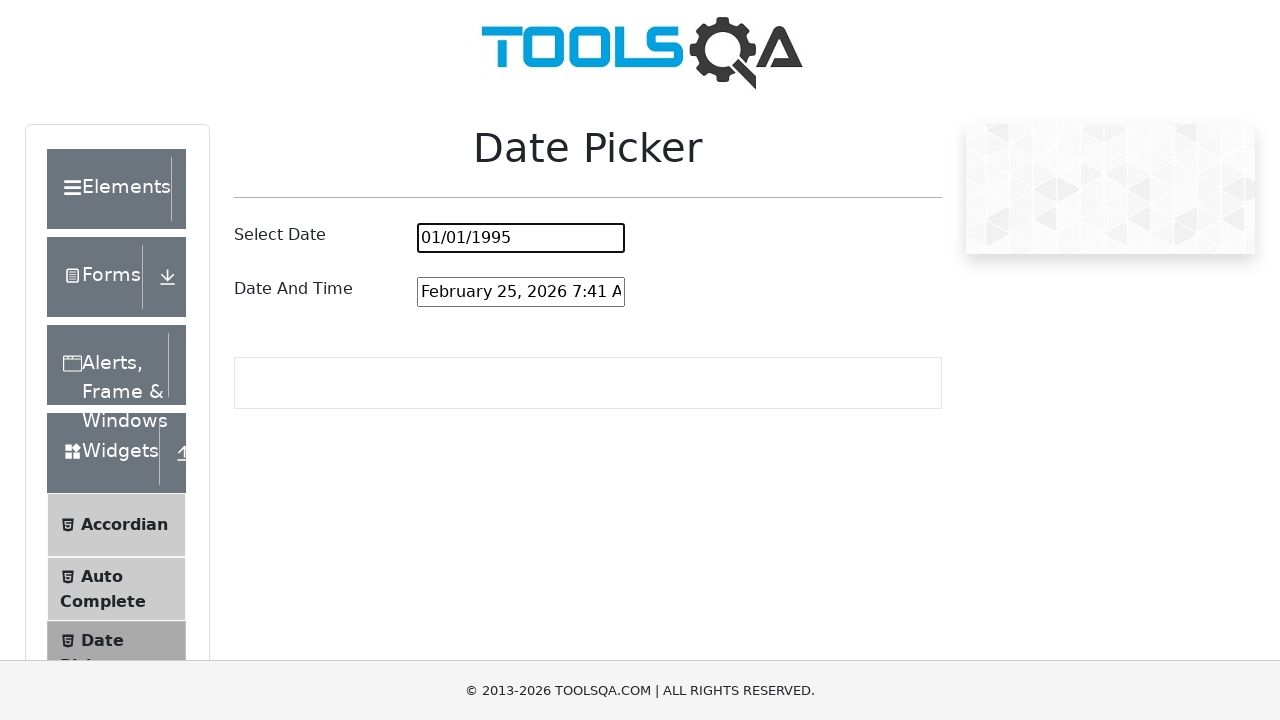